Navigates to YouTube homepage and verifies the page loads by checking the title

Starting URL: https://youtube.com/

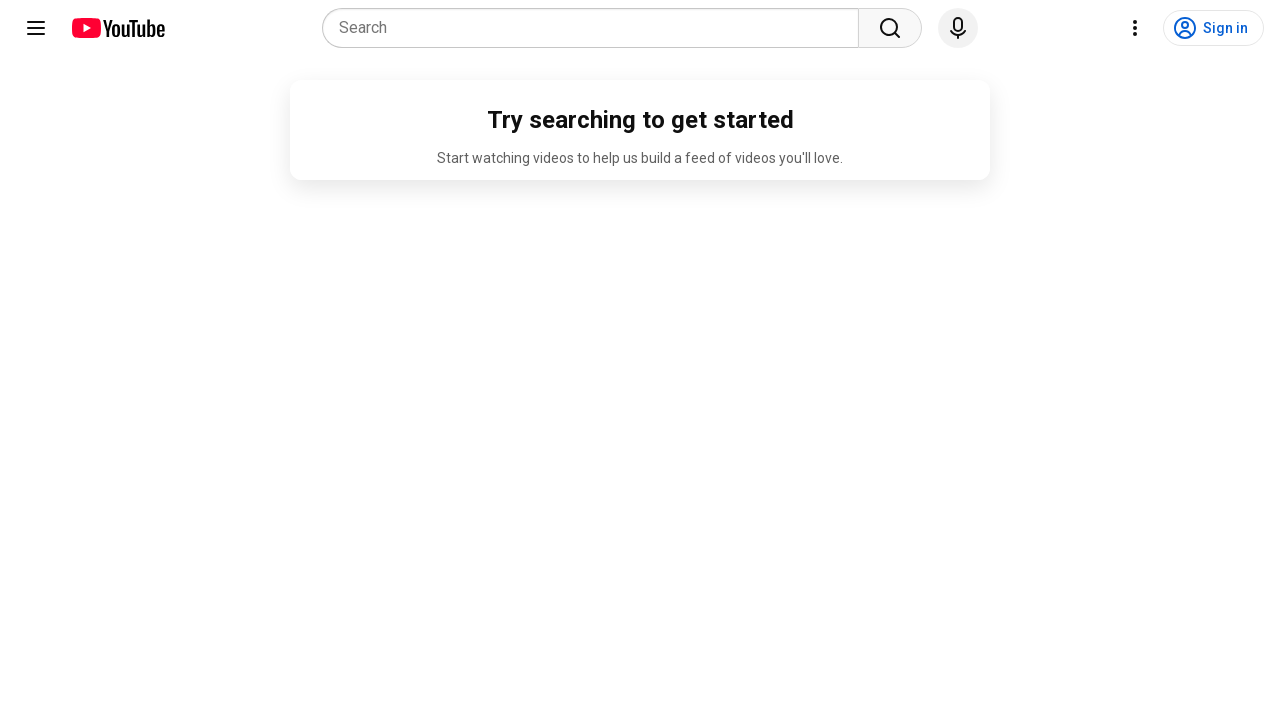

Navigated to YouTube homepage
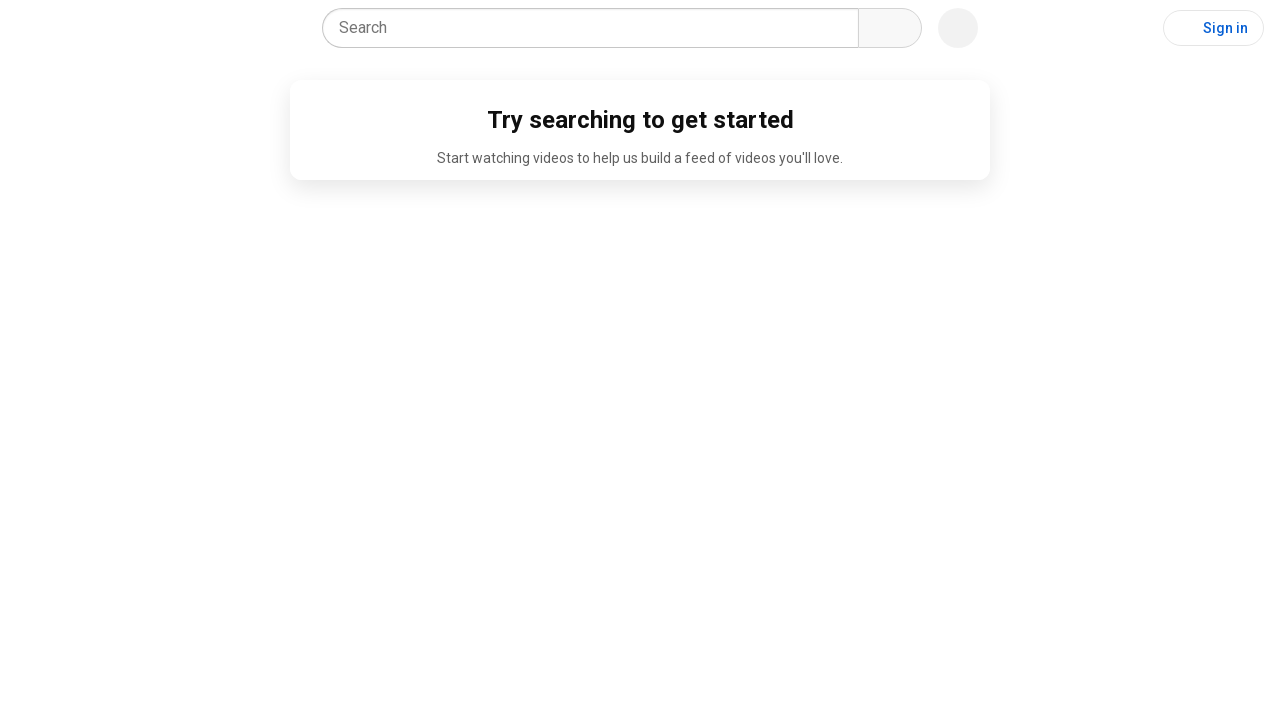

YouTube page loaded - ytd-app element is present
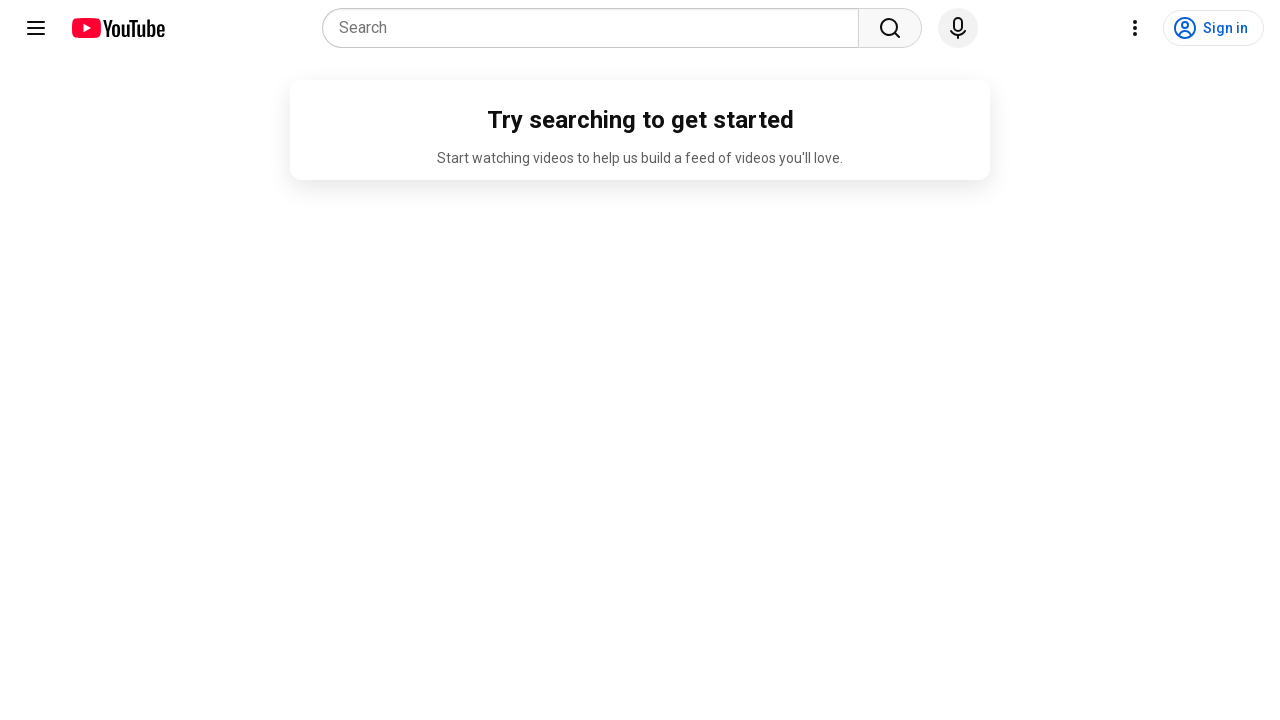

Verified page title contains 'YouTube'
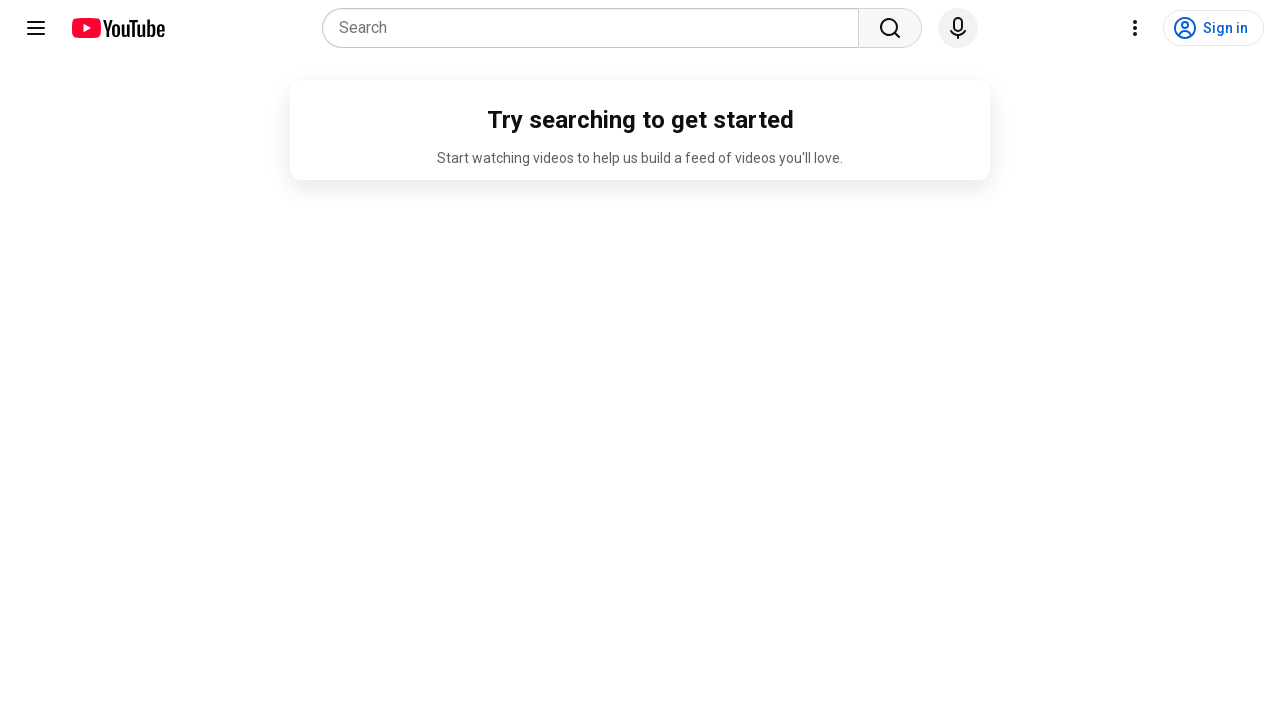

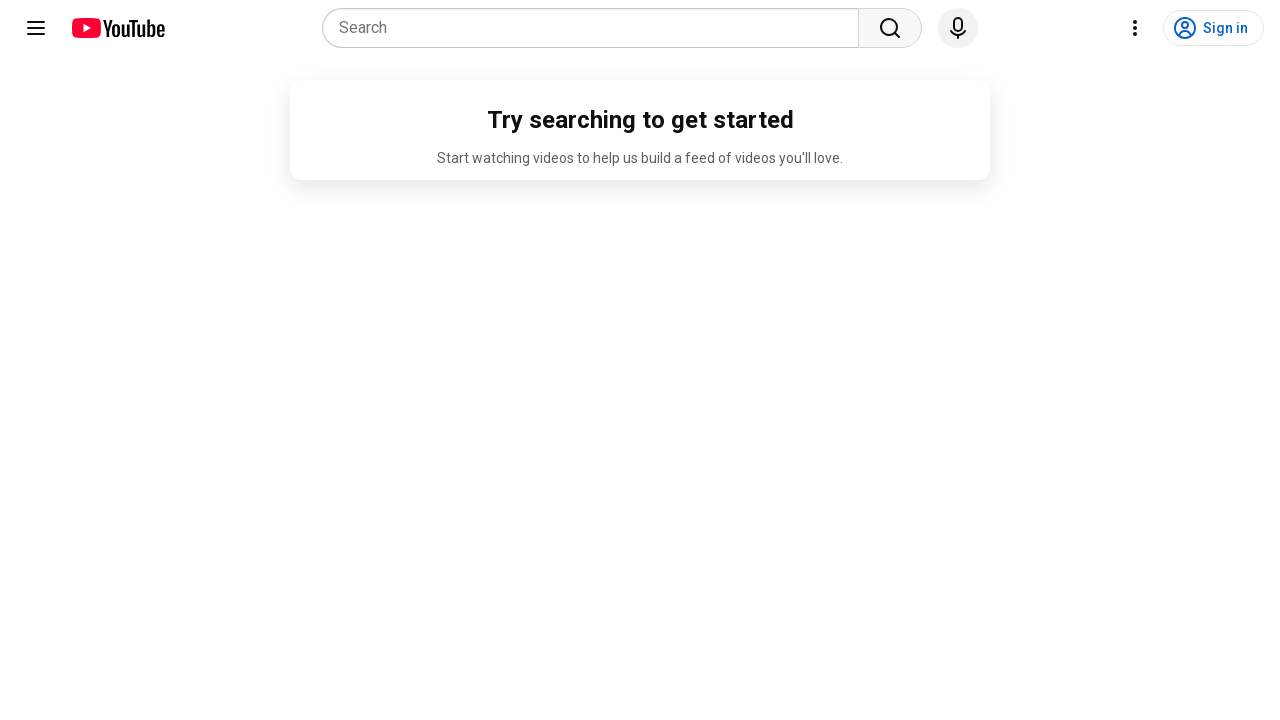